Tests the resizable widget by clicking and dragging the resize handle to make an element larger.

Starting URL: https://jqueryui.com/resizable/

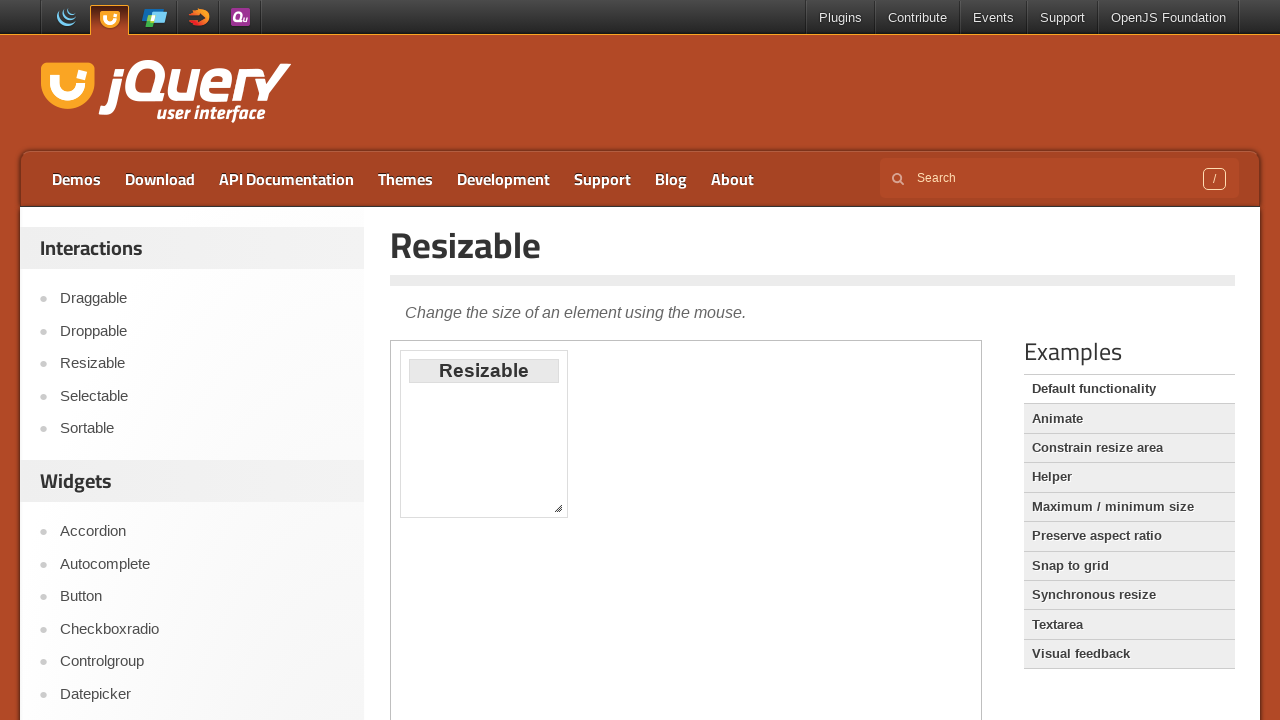

Scrolled down 300px to view the resizable demo
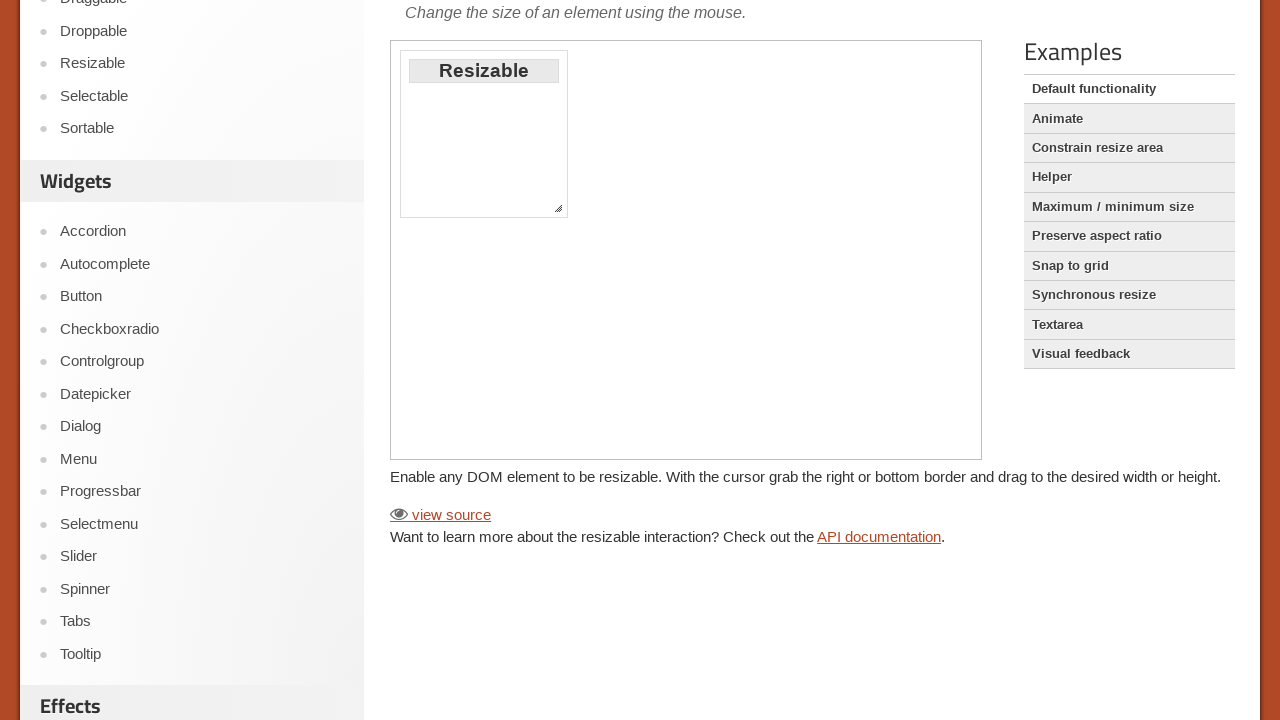

Selected the first iframe containing the demo
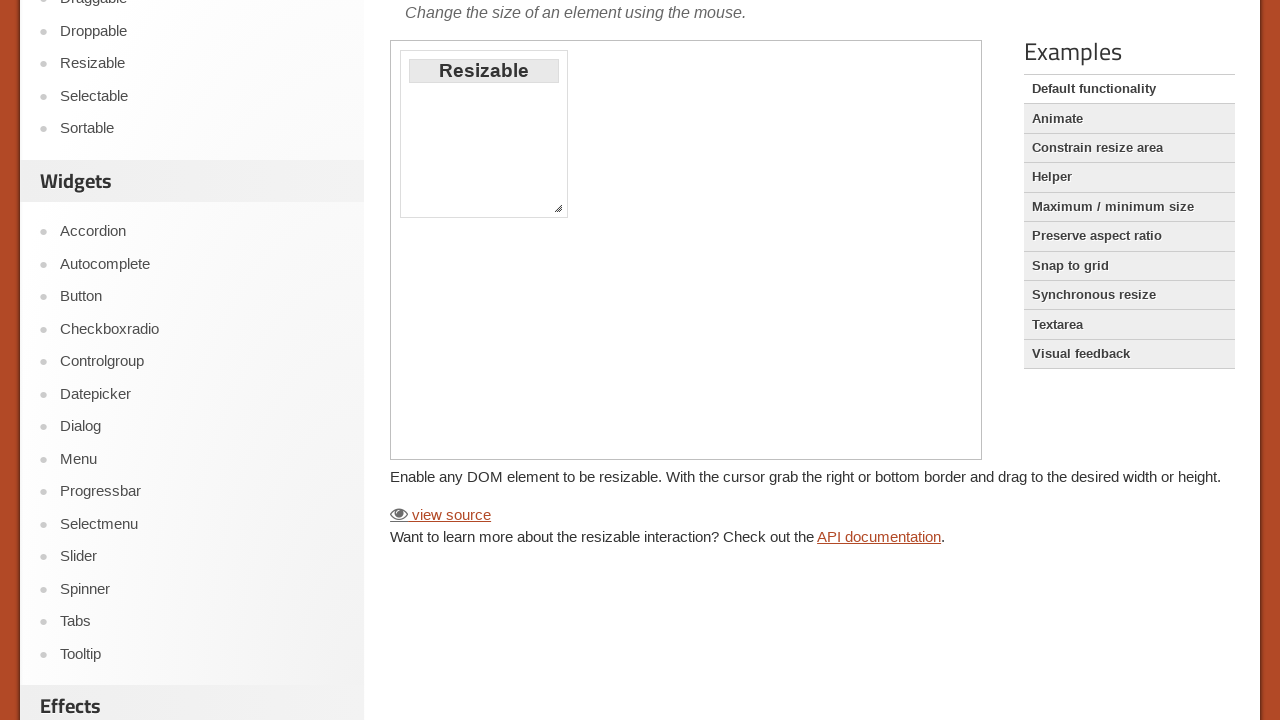

Waited for resize handle to appear
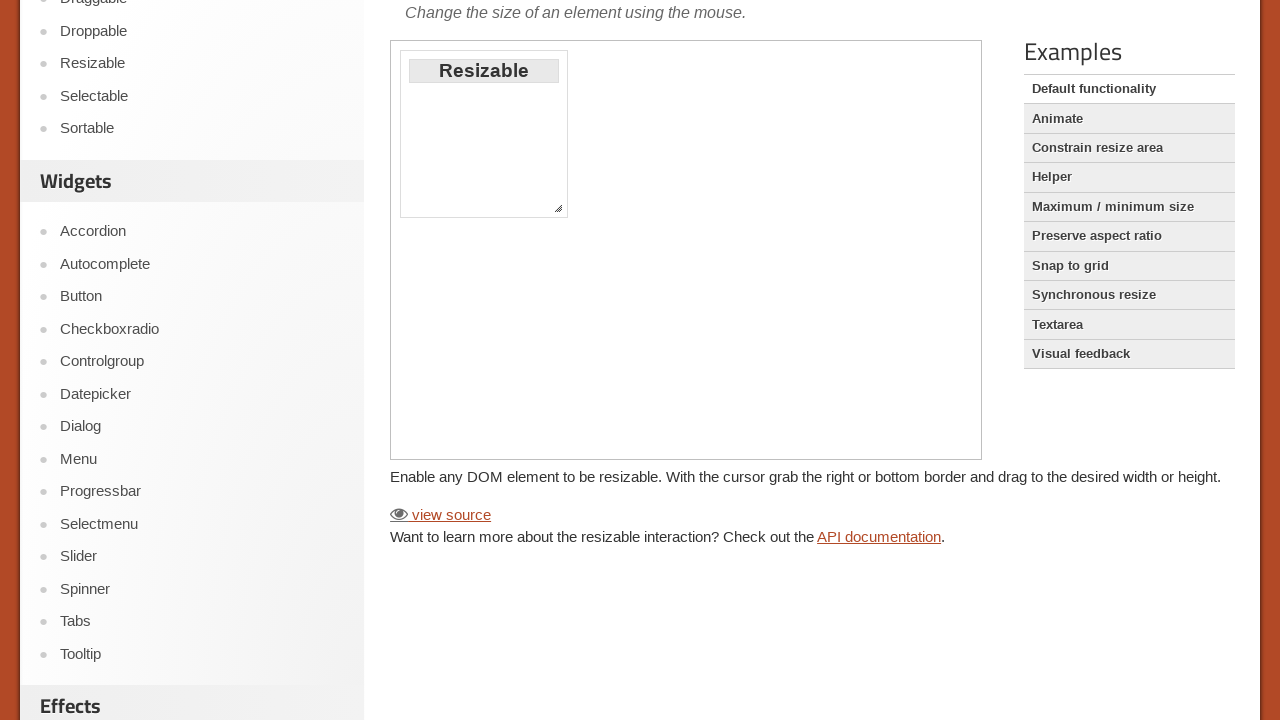

Retrieved bounding box of resize handle
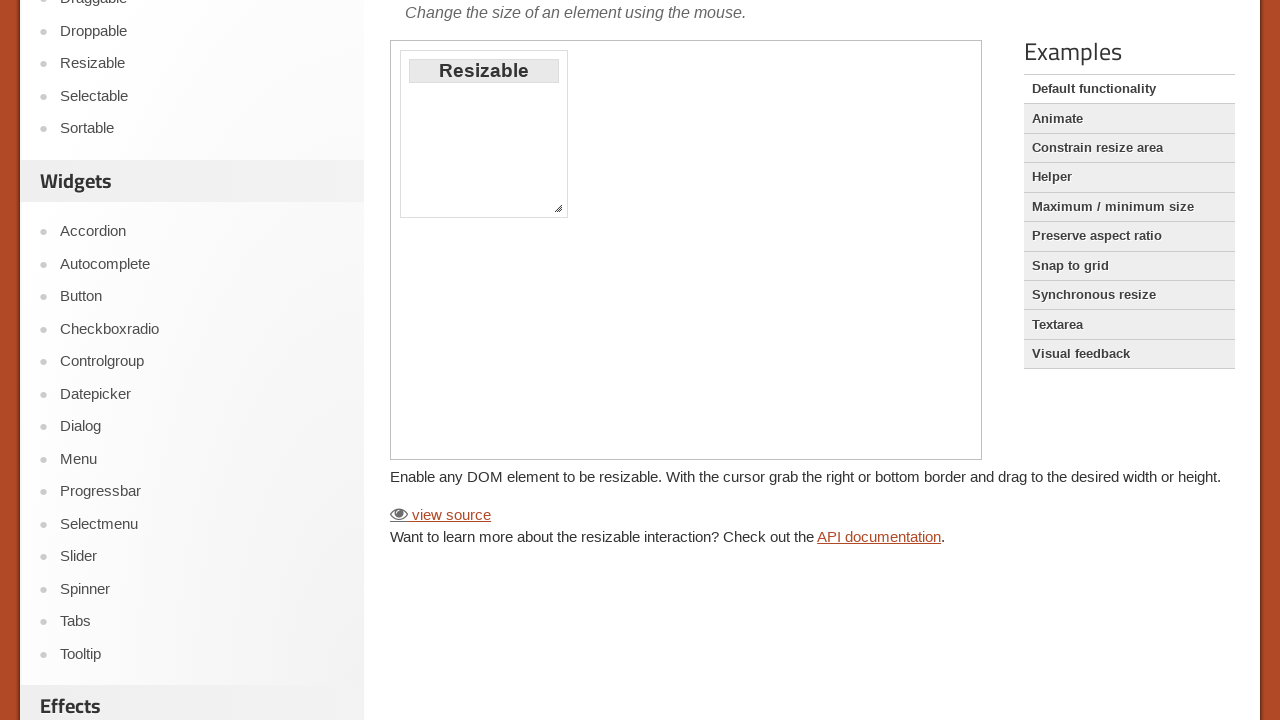

Moved mouse to center of resize handle at (558, 208)
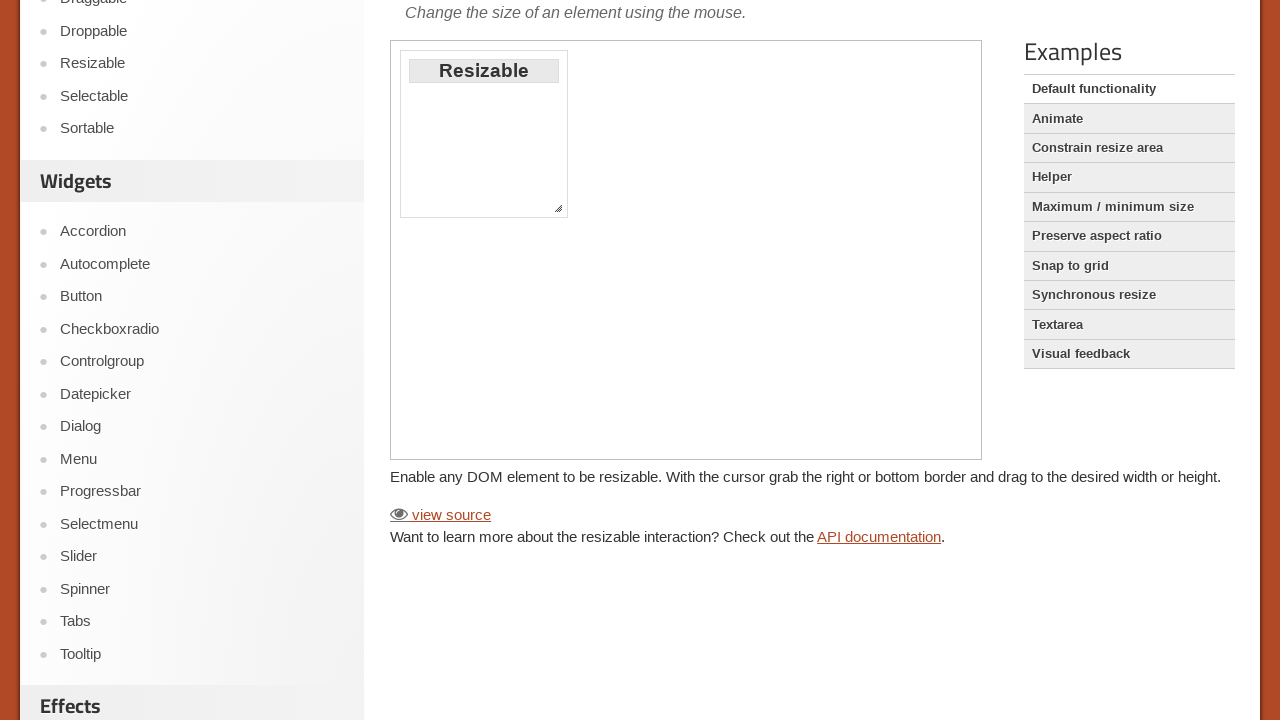

Pressed mouse button down on resize handle at (558, 208)
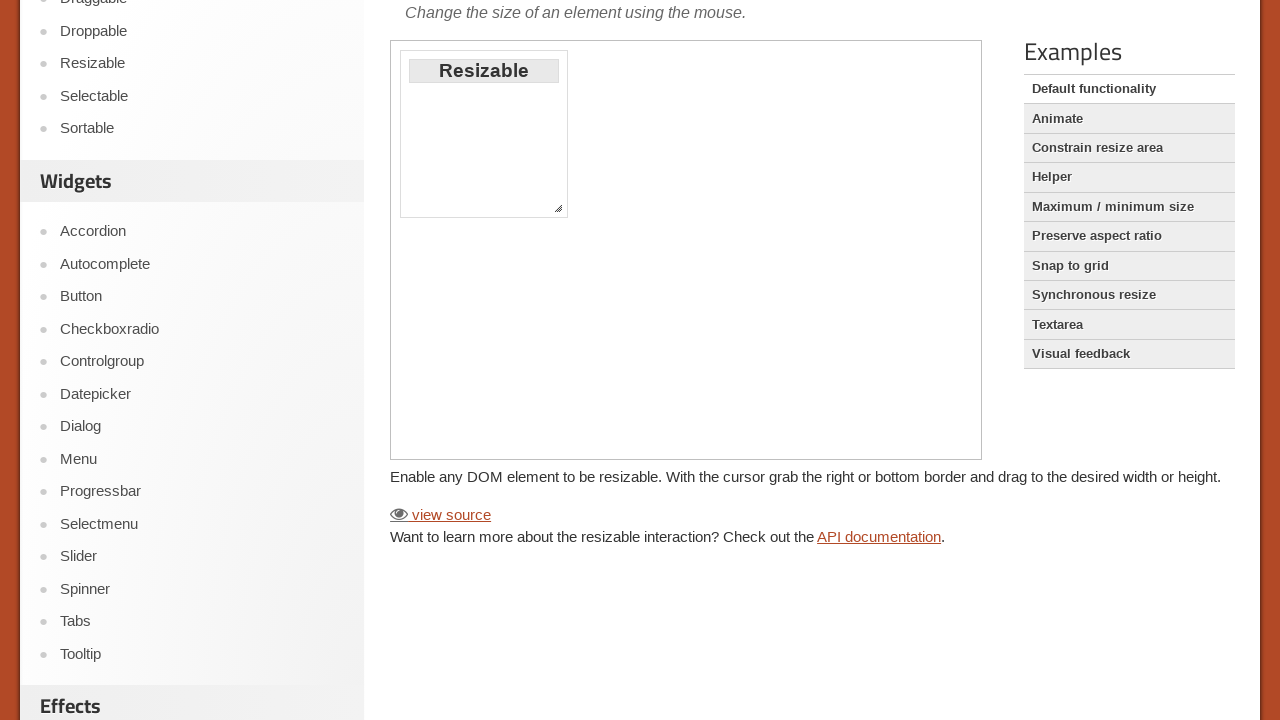

Dragged resize handle to new position (100px right, 80px down) at (650, 280)
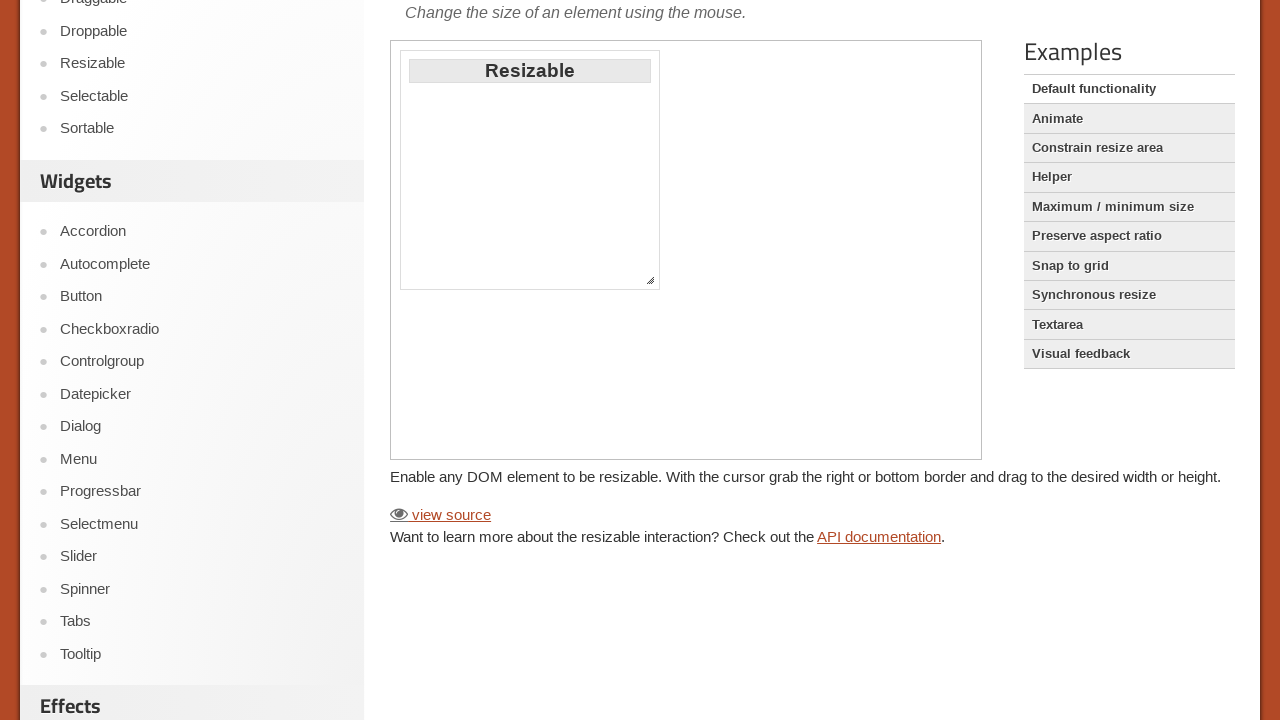

Released mouse button to complete resize at (650, 280)
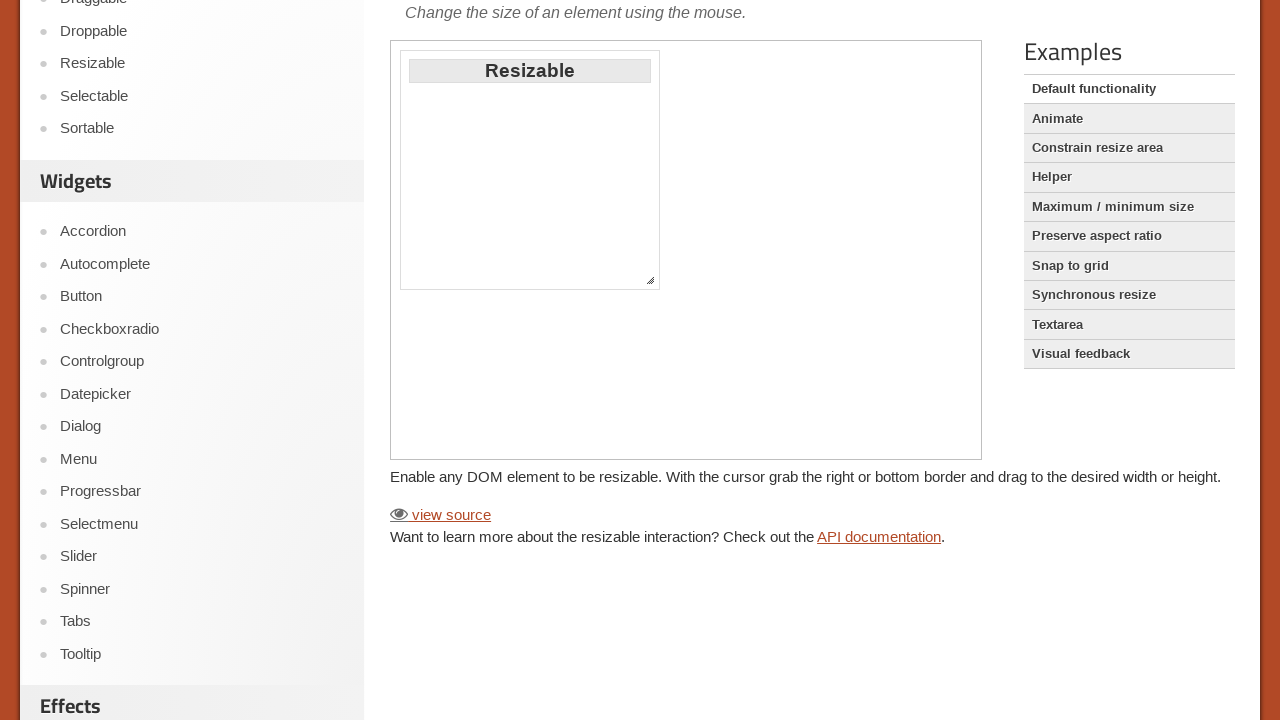

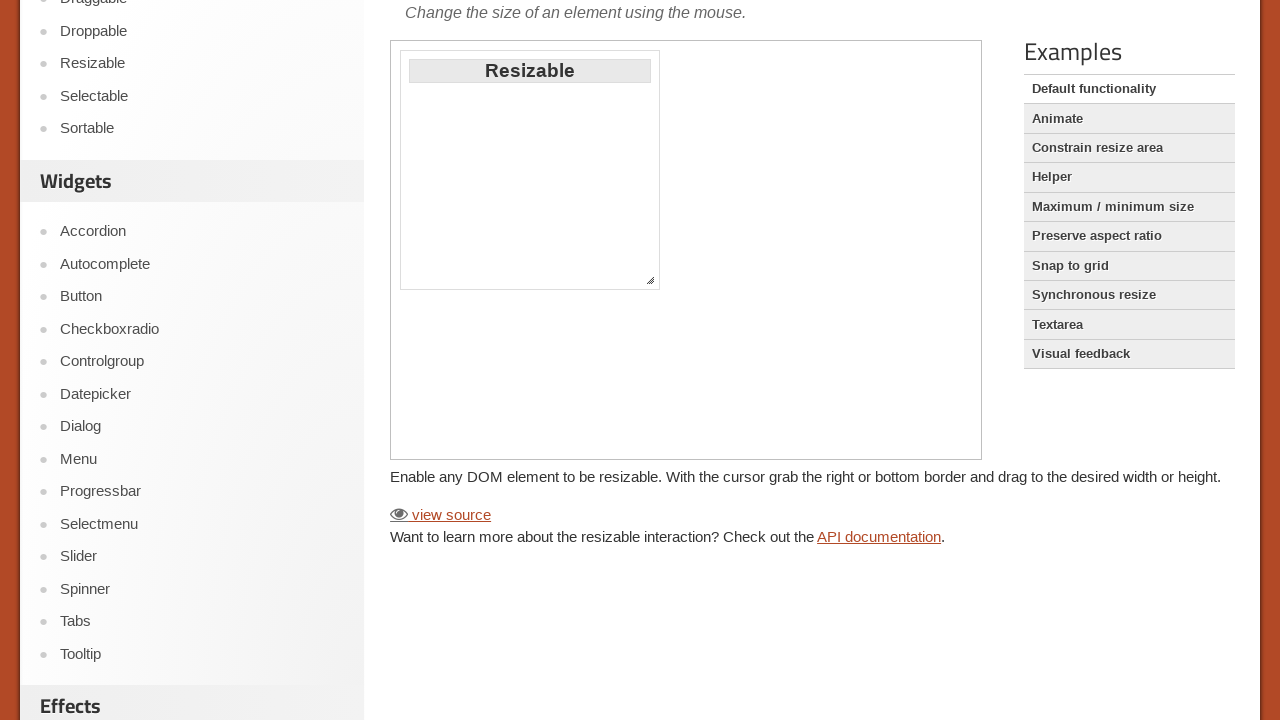